Tests that the complete all checkbox updates state when individual items are completed or cleared

Starting URL: https://demo.playwright.dev/todomvc

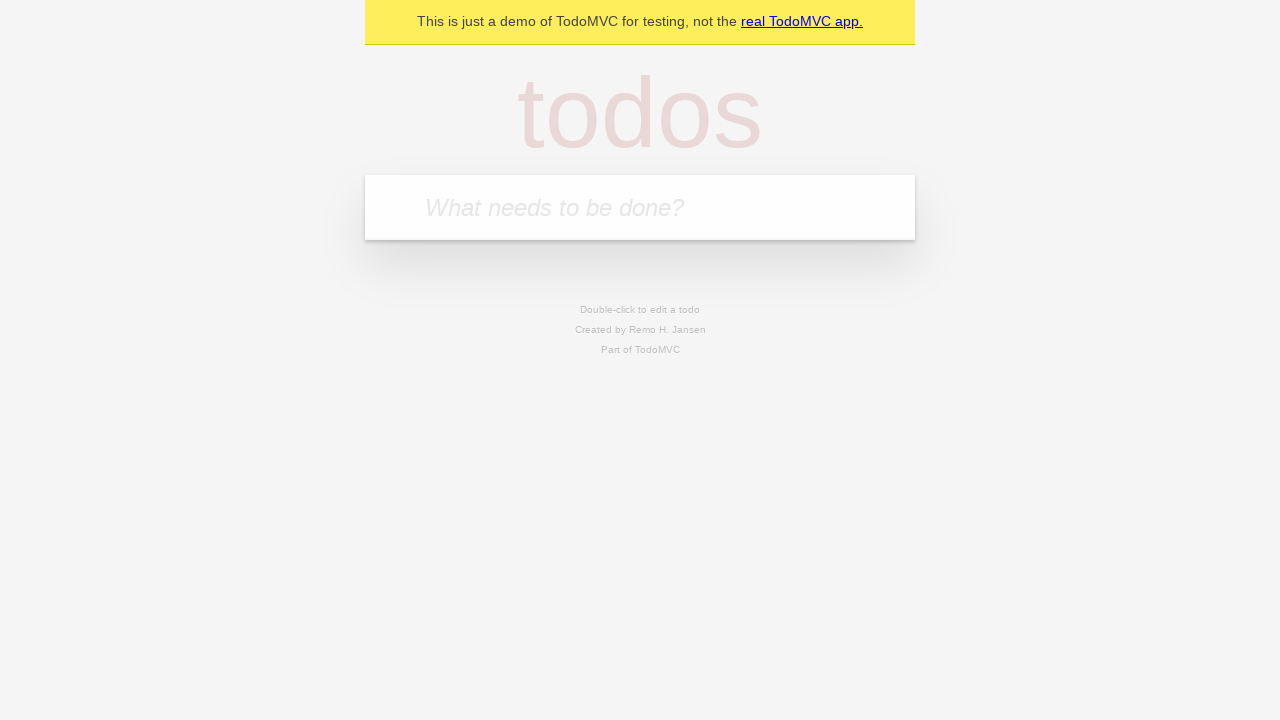

Filled todo input with 'buy some cheese' on internal:attr=[placeholder="What needs to be done?"i]
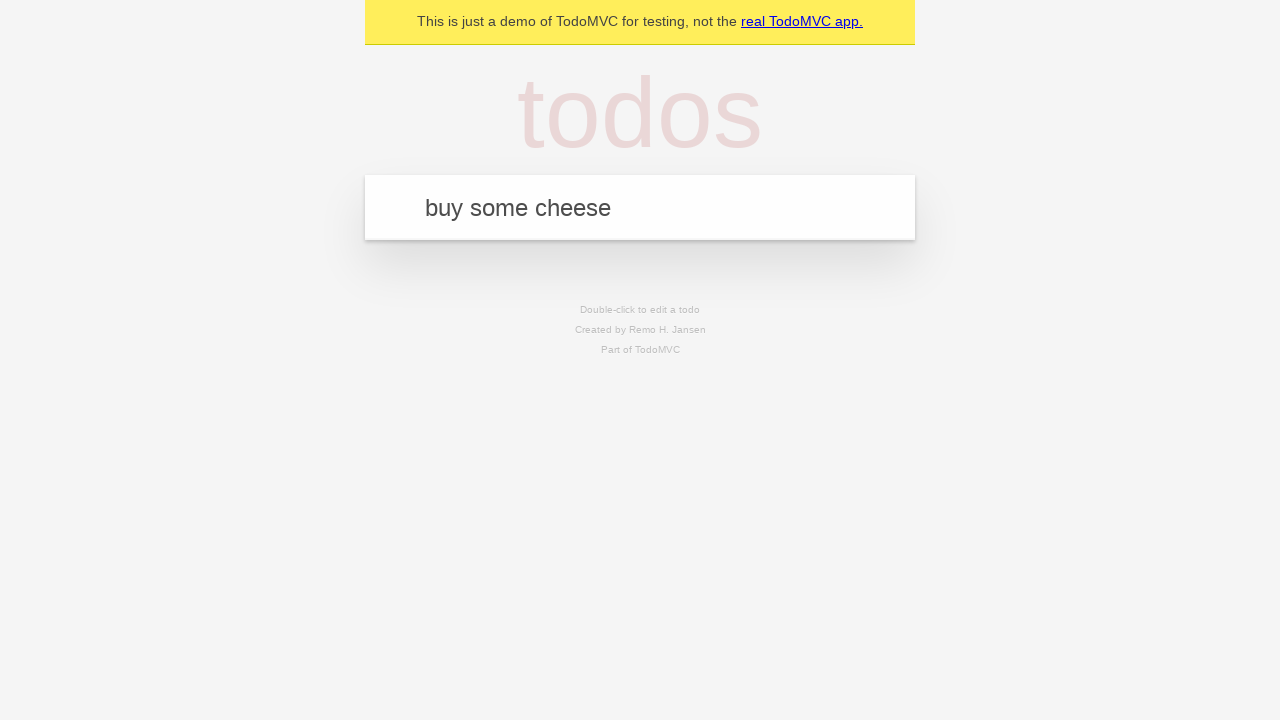

Pressed Enter to add 'buy some cheese' to todo list on internal:attr=[placeholder="What needs to be done?"i]
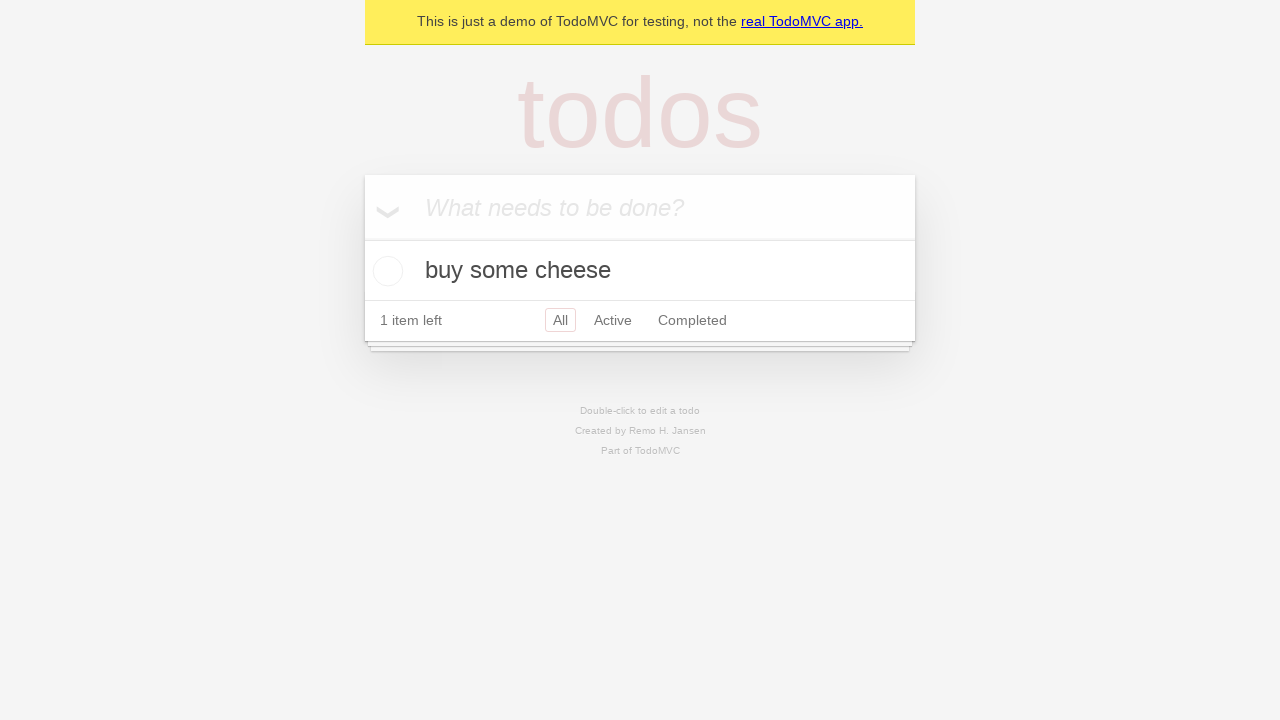

Filled todo input with 'feed the cat' on internal:attr=[placeholder="What needs to be done?"i]
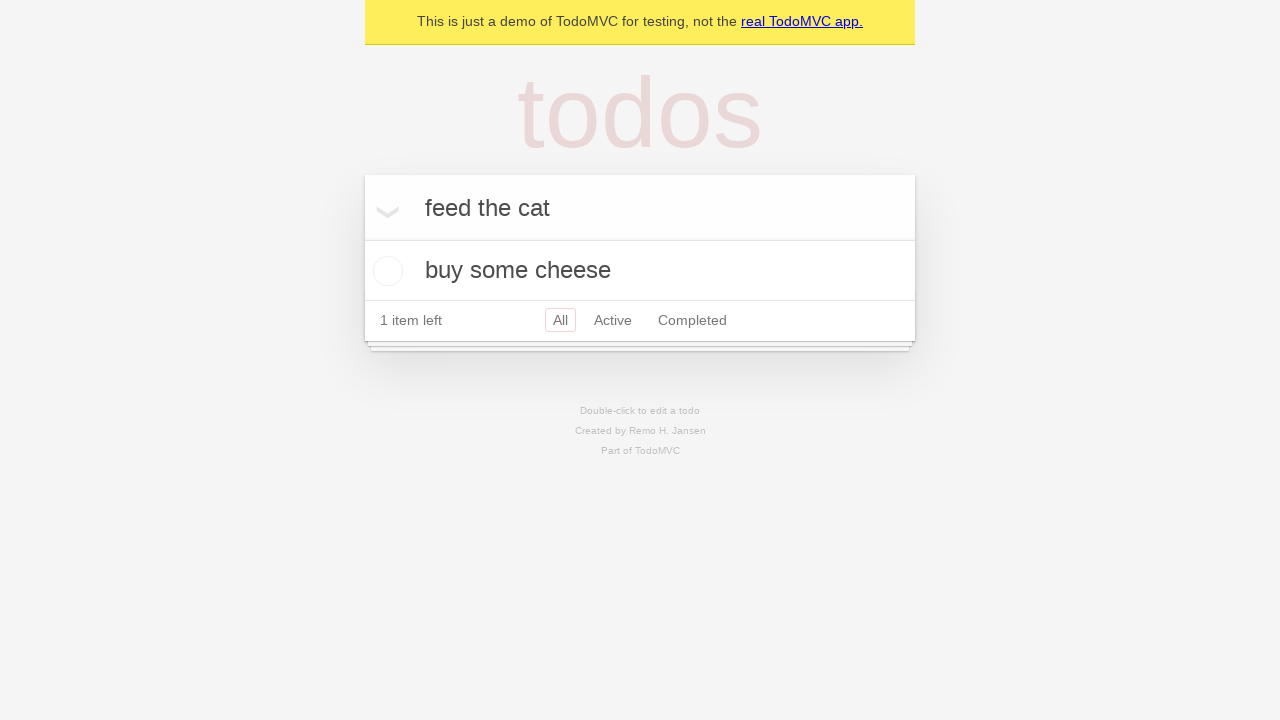

Pressed Enter to add 'feed the cat' to todo list on internal:attr=[placeholder="What needs to be done?"i]
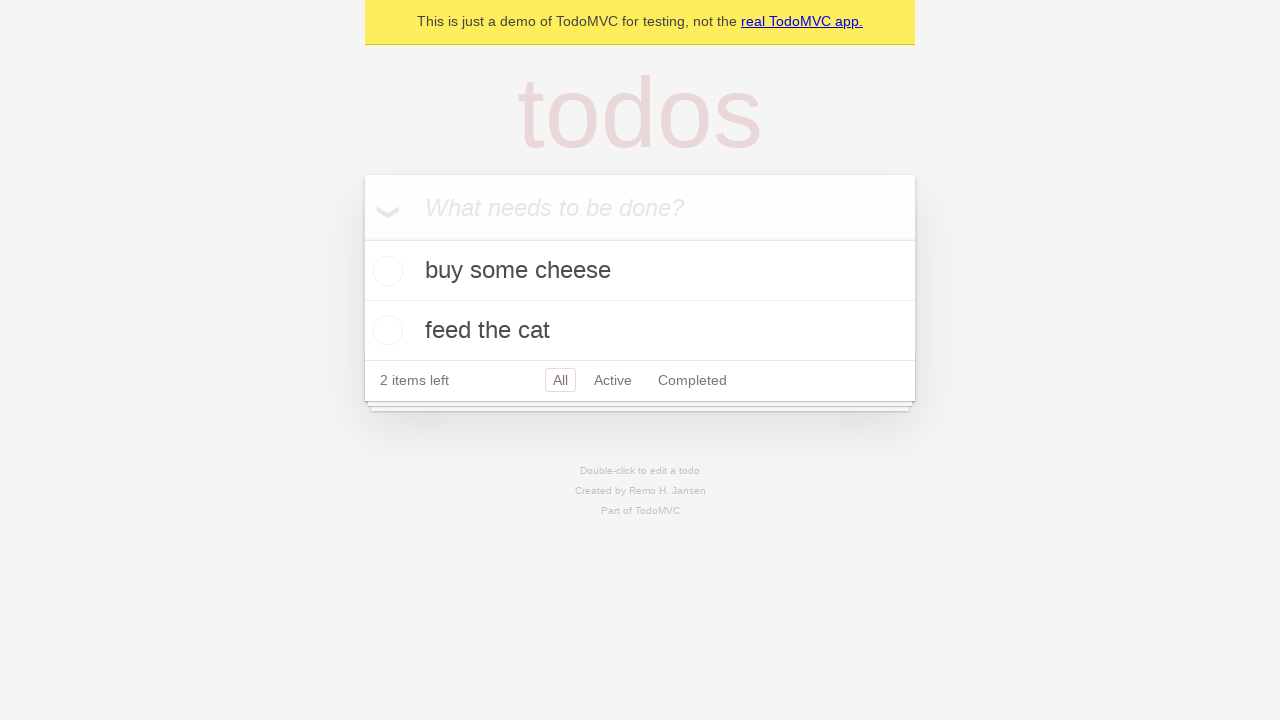

Filled todo input with 'book a doctors appointment' on internal:attr=[placeholder="What needs to be done?"i]
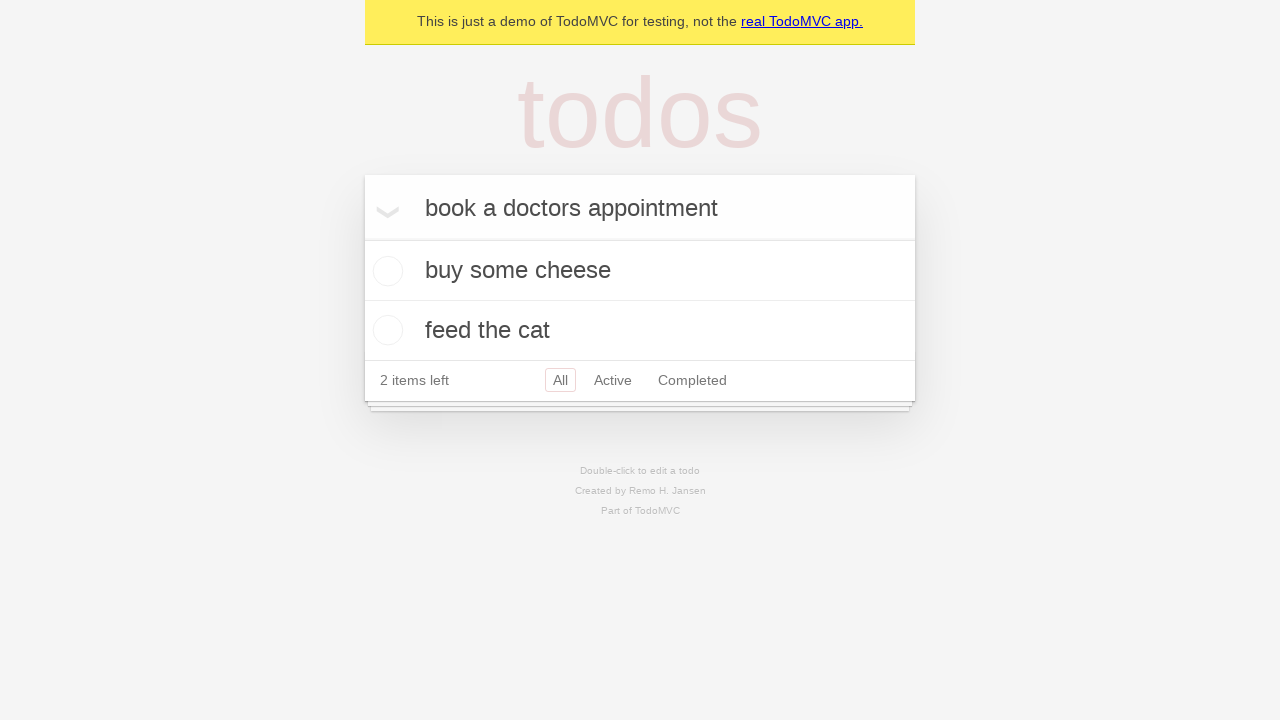

Pressed Enter to add 'book a doctors appointment' to todo list on internal:attr=[placeholder="What needs to be done?"i]
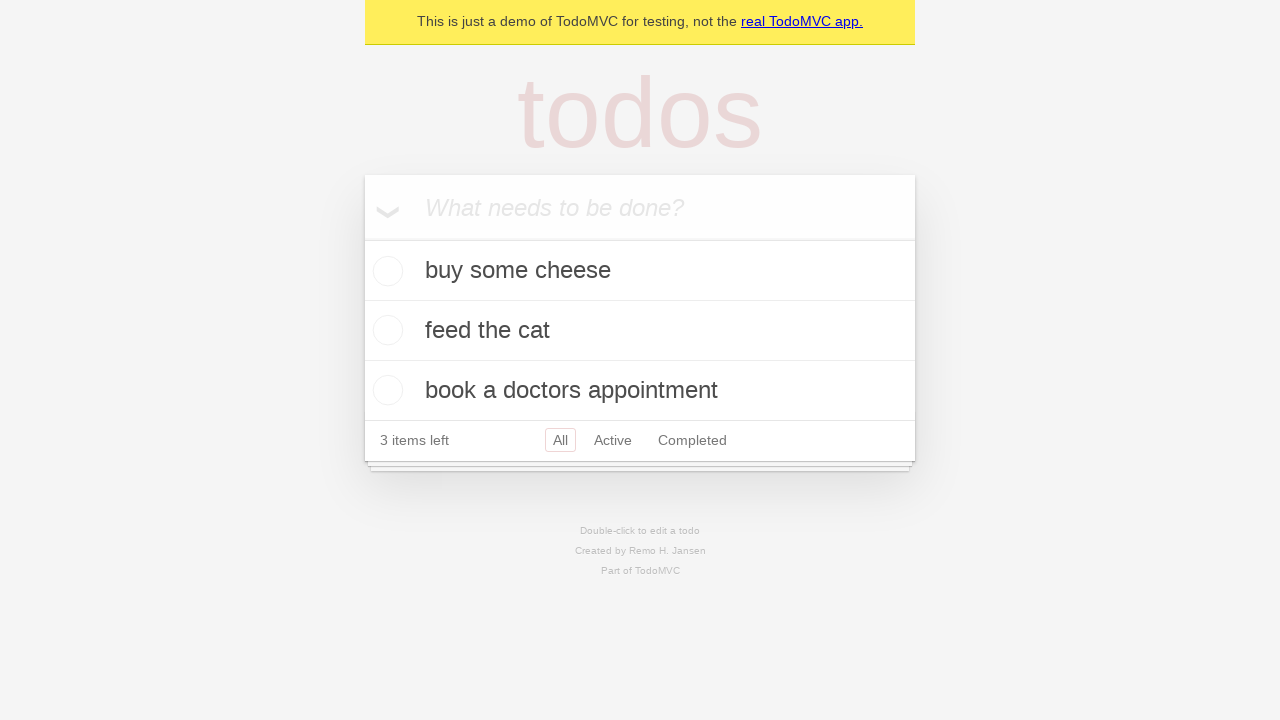

Checked 'Mark all as complete' checkbox at (362, 238) on internal:label="Mark all as complete"i
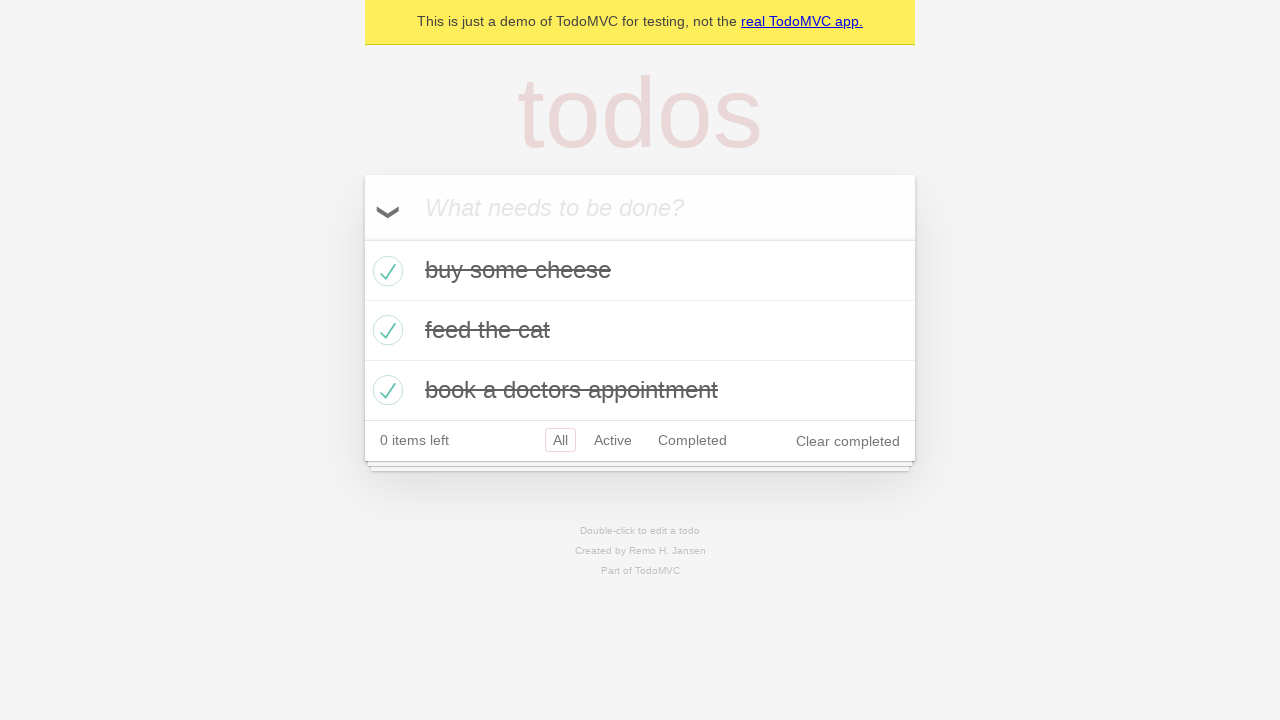

Unchecked the first todo item at (385, 271) on [data-testid='todo-item'] >> nth=0 >> internal:role=checkbox
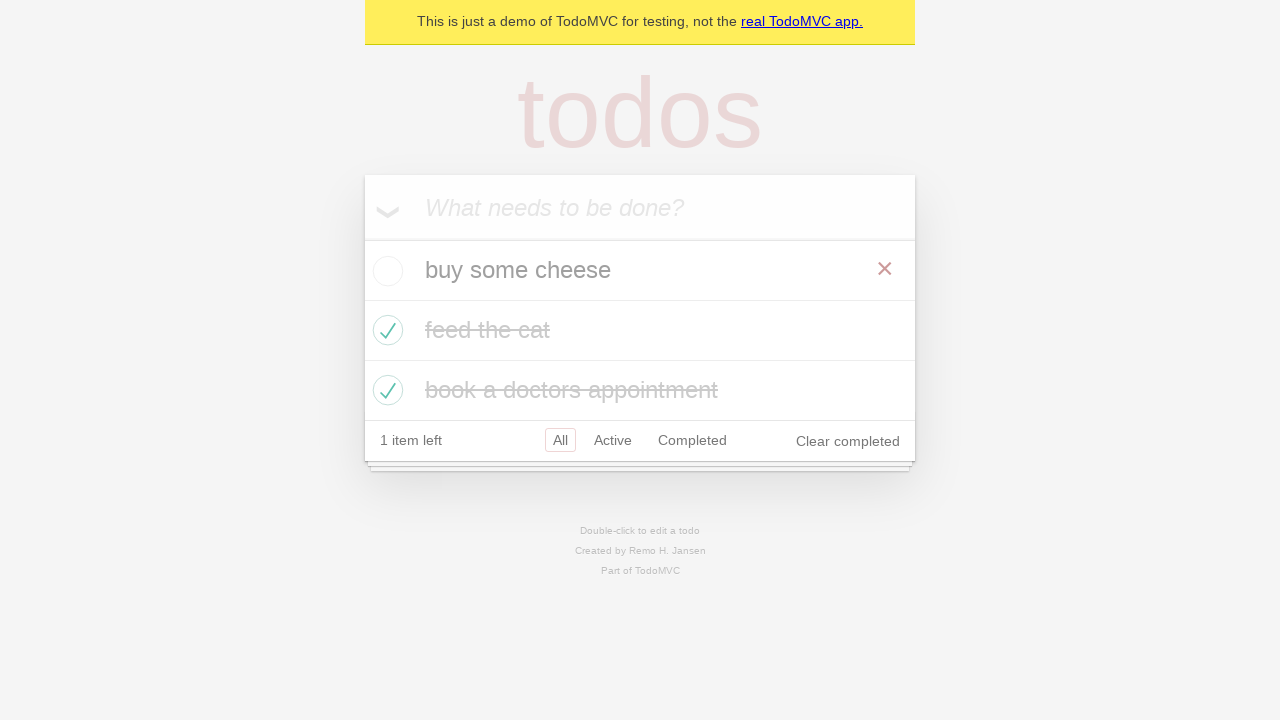

Re-checked the first todo item at (385, 271) on [data-testid='todo-item'] >> nth=0 >> internal:role=checkbox
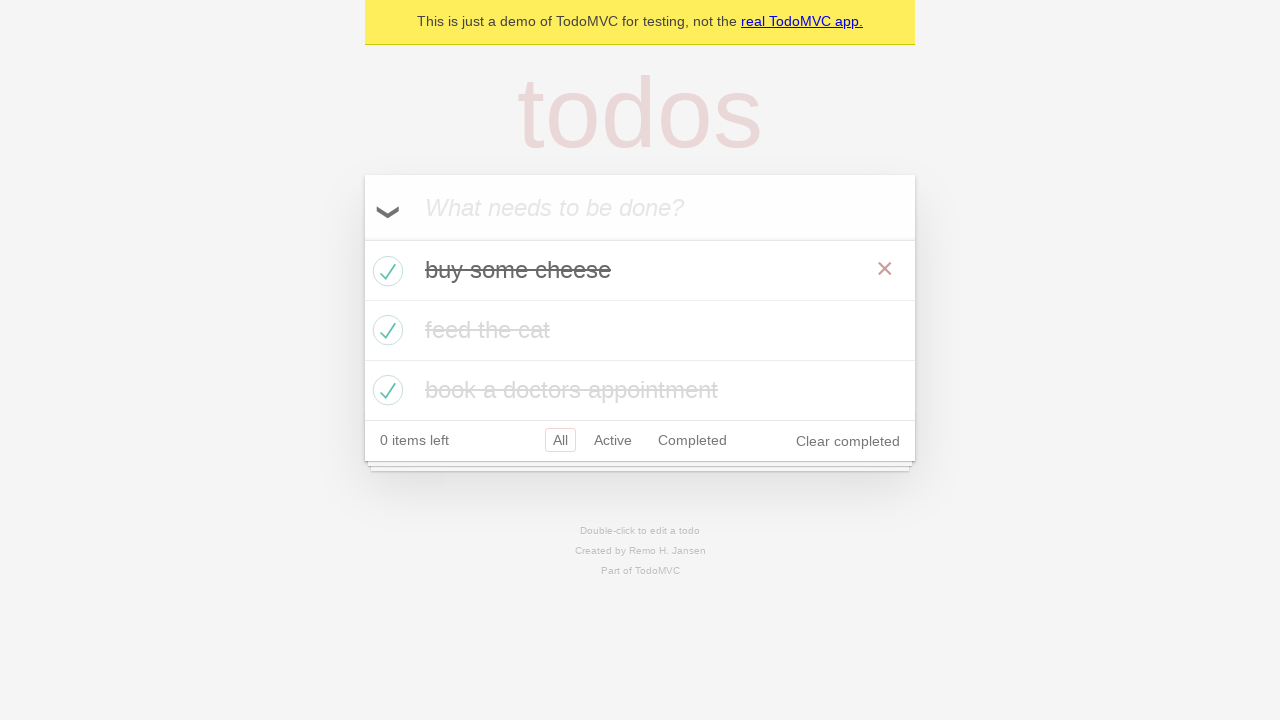

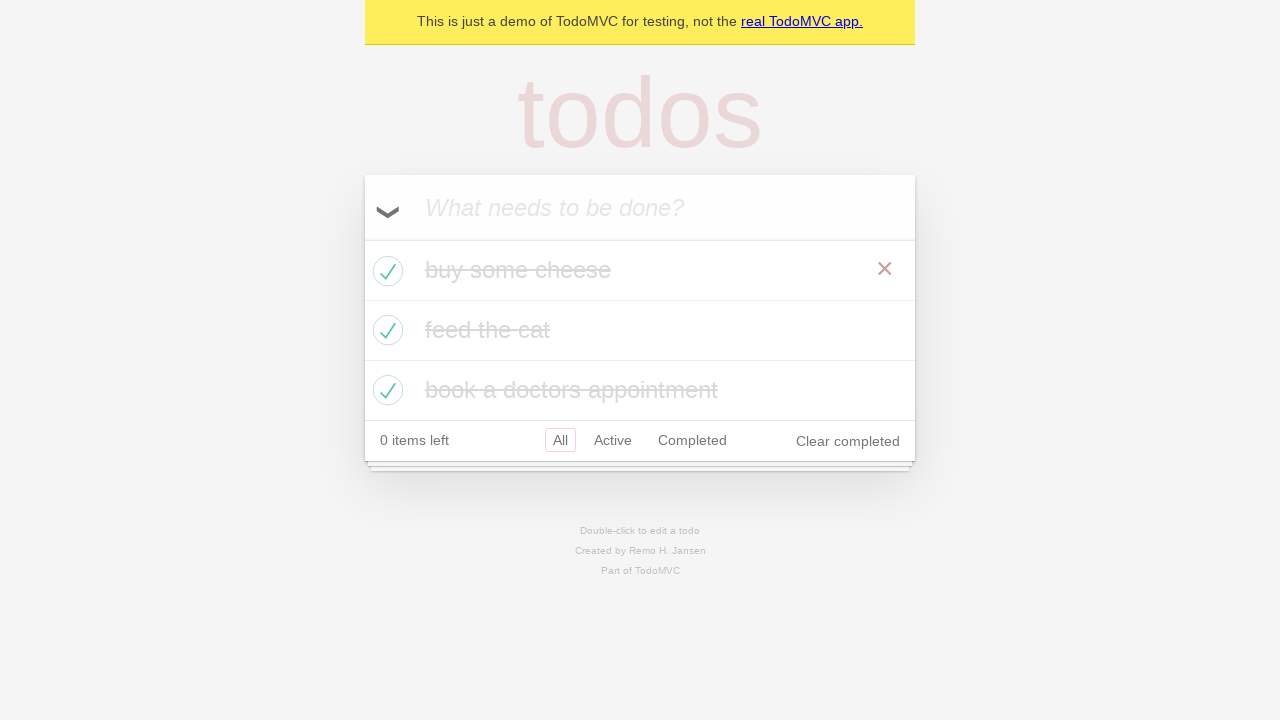